Tests drag and drop functionality on jQuery UI demo page by dragging an element into a drop target within an iframe

Starting URL: https://jqueryui.com/droppable/

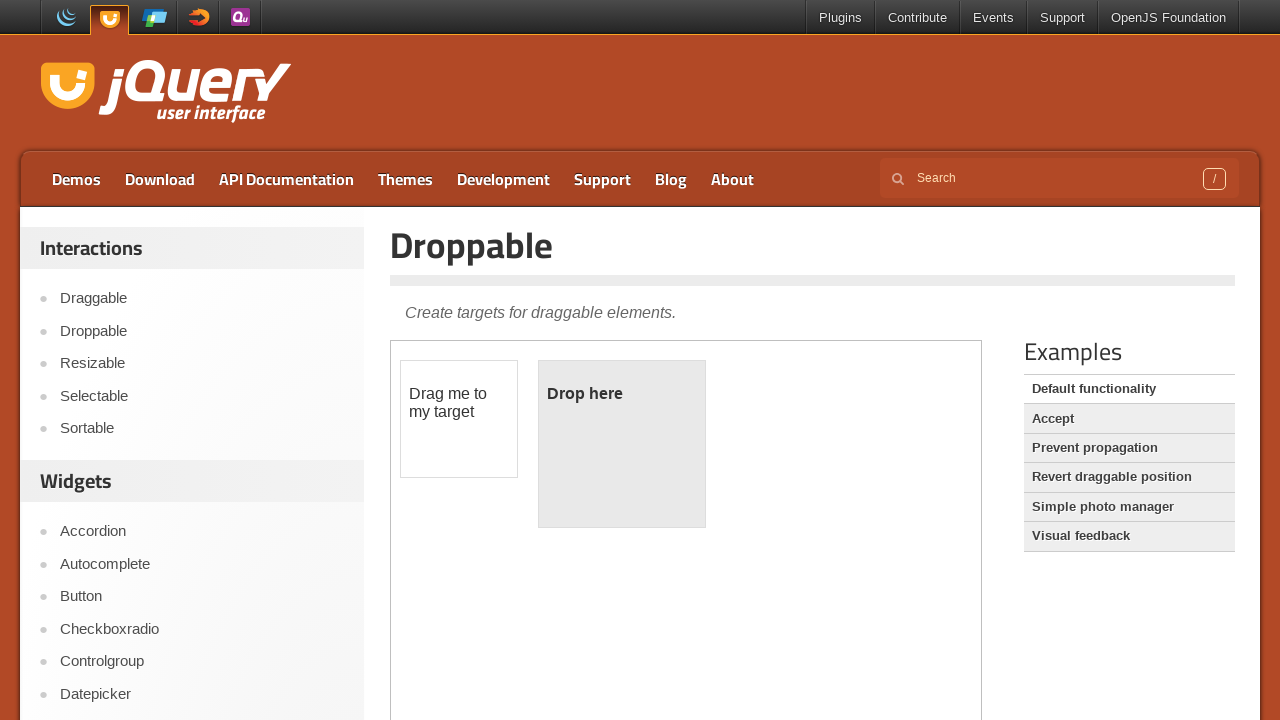

Located the iframe containing the drag and drop demo
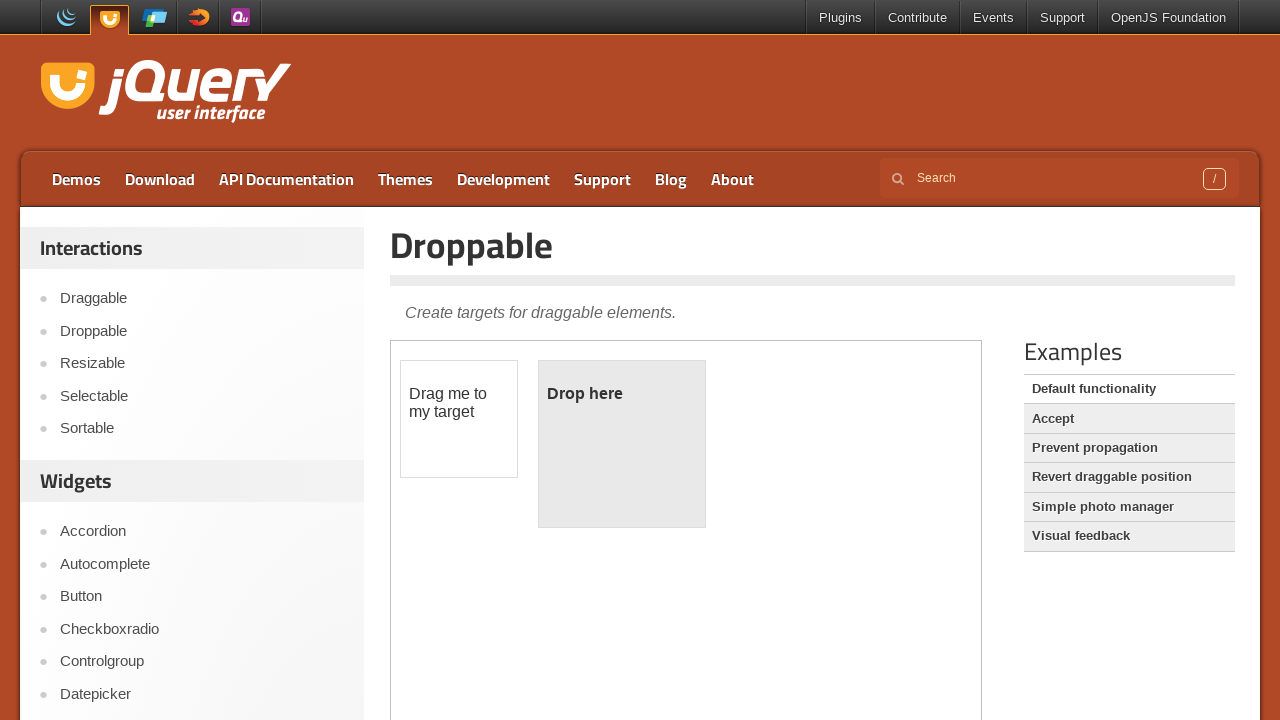

Located the draggable source element 'Drag me to my target'
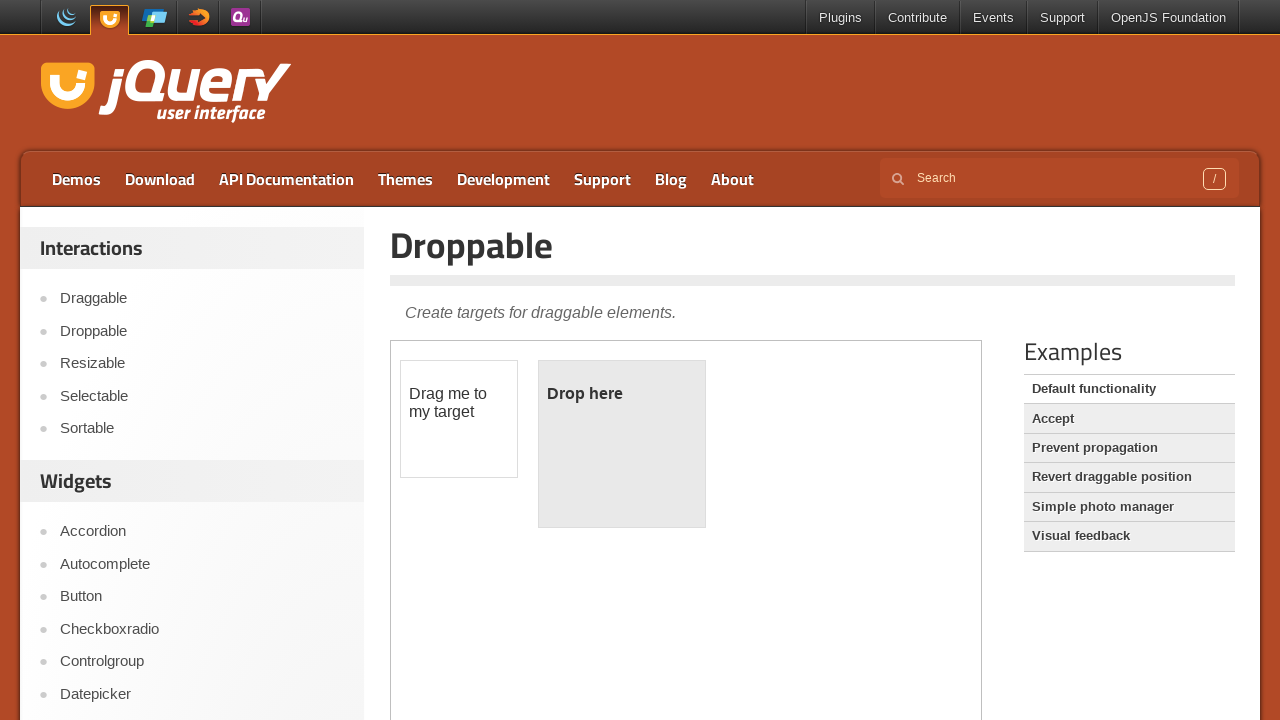

Located the drop target element 'Drop here'
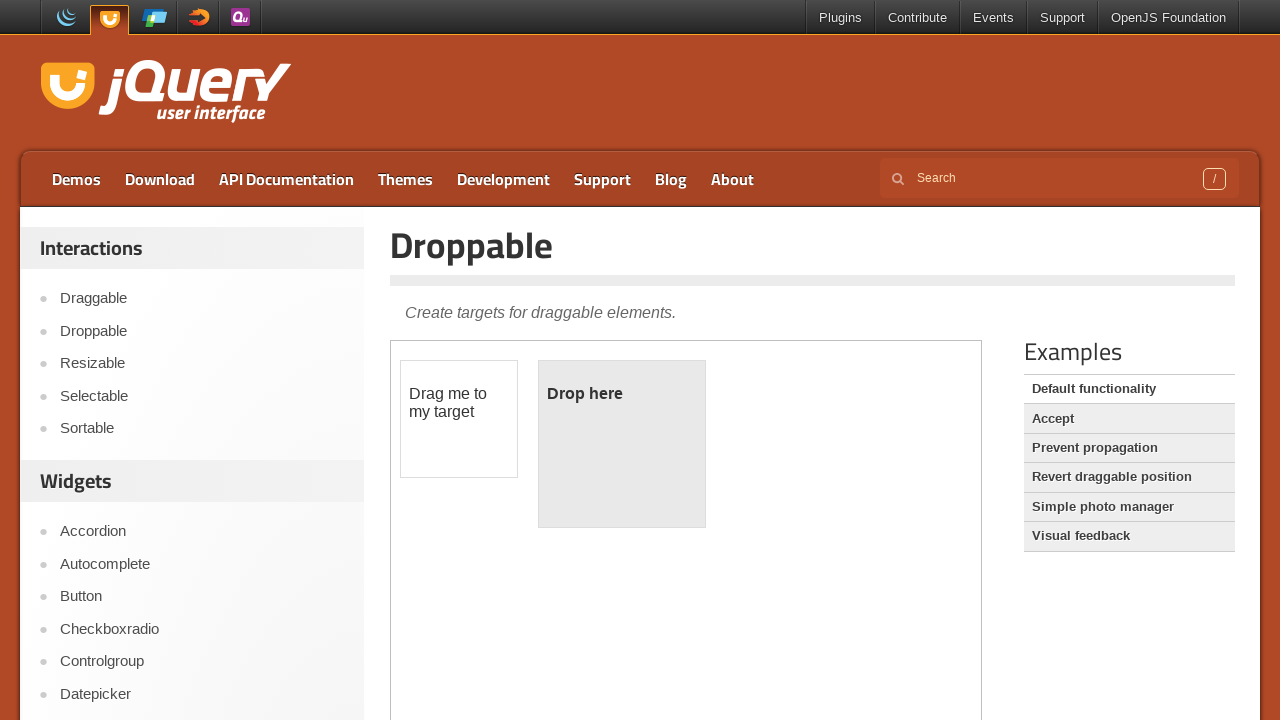

Dragged source element to target - drag and drop operation completed at (622, 394)
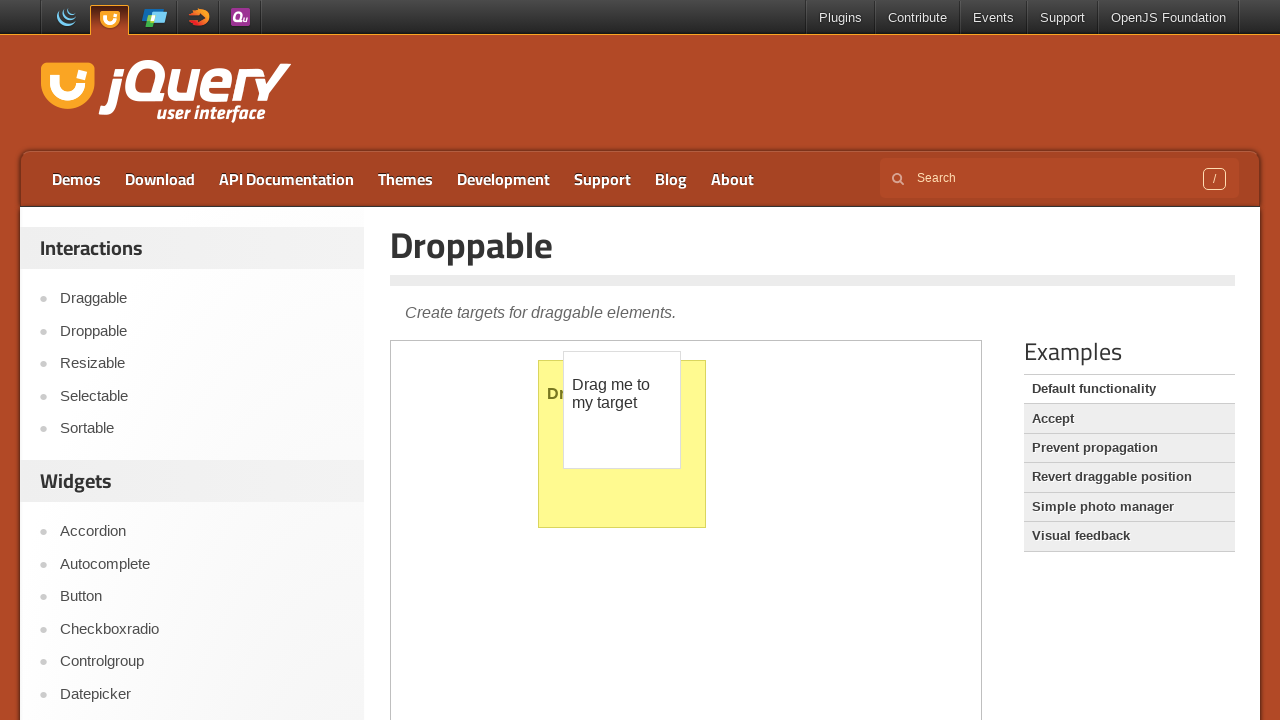

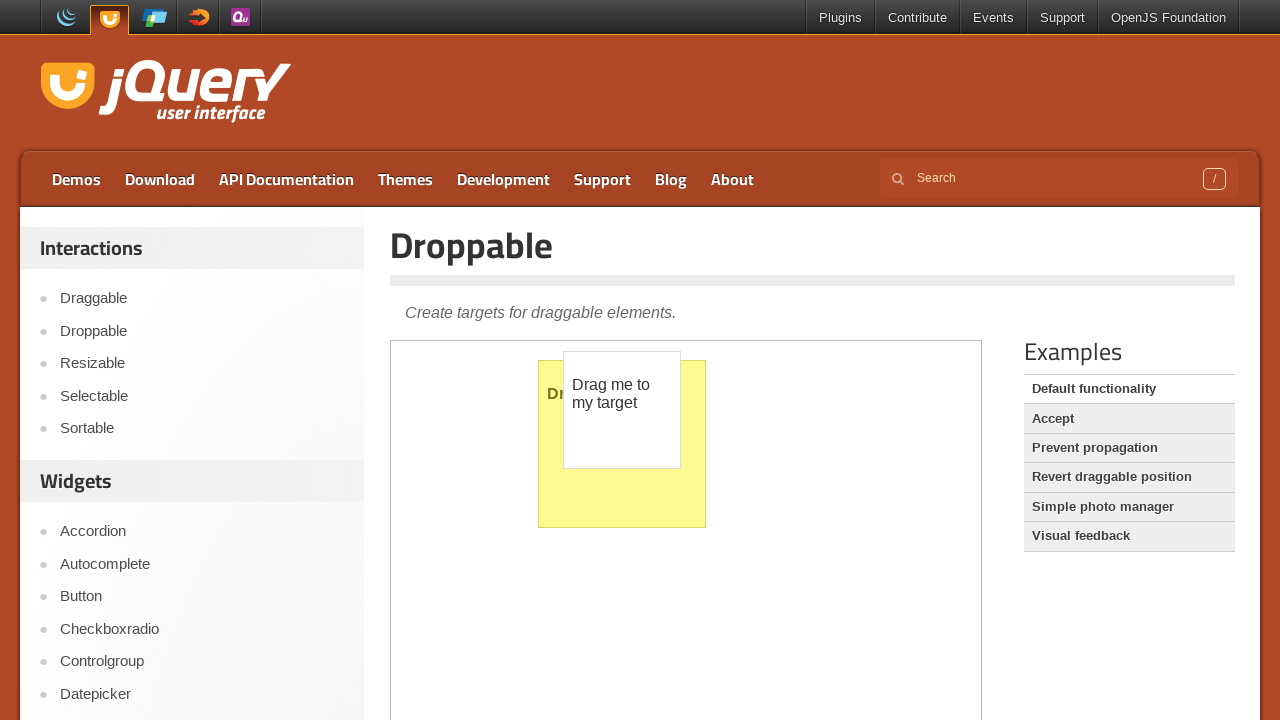